Tests that edits are saved when the input loses focus (blur event)

Starting URL: https://demo.playwright.dev/todomvc

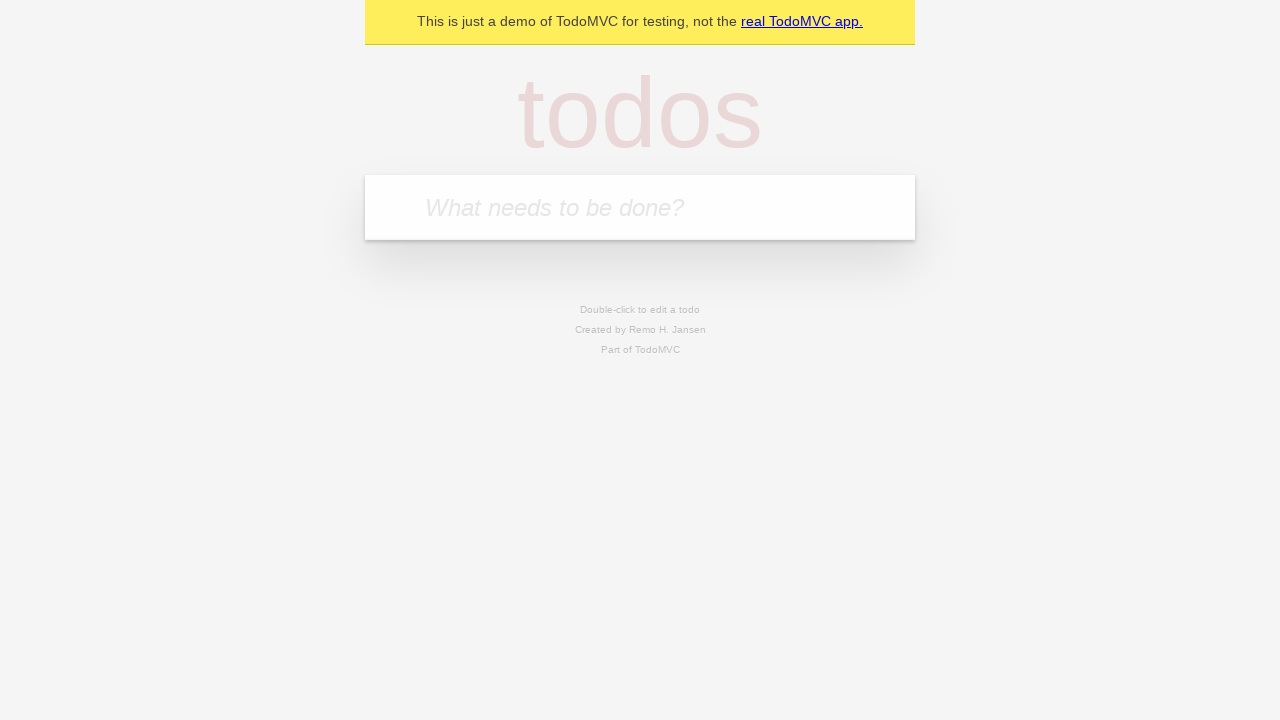

Filled input field with first todo 'buy some cheese' on internal:attr=[placeholder="What needs to be done?"i]
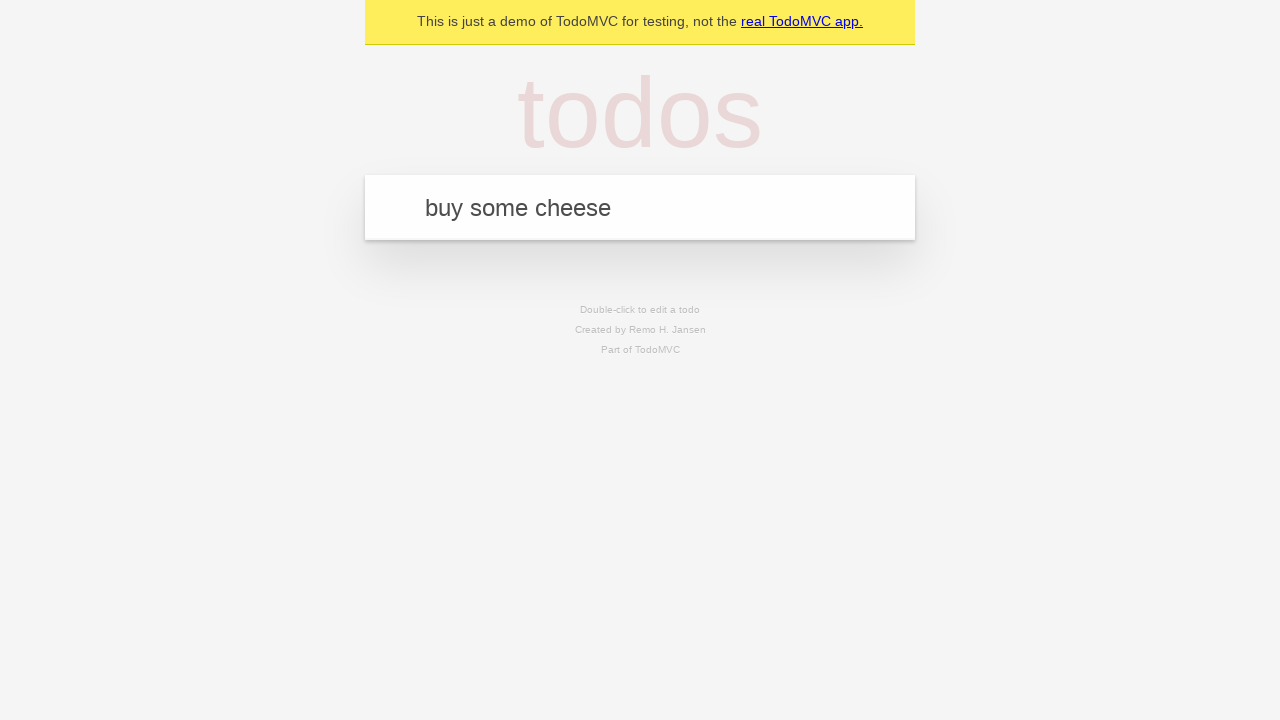

Pressed Enter to add first todo on internal:attr=[placeholder="What needs to be done?"i]
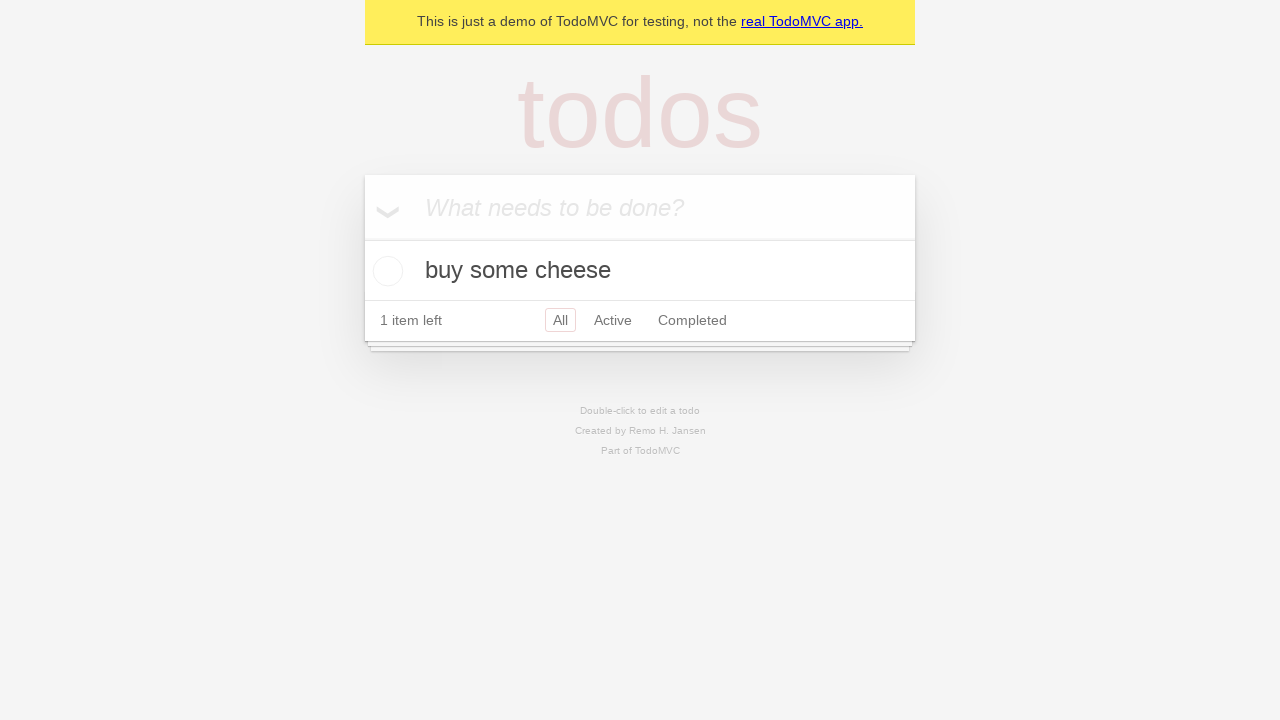

Filled input field with second todo 'feed the cat' on internal:attr=[placeholder="What needs to be done?"i]
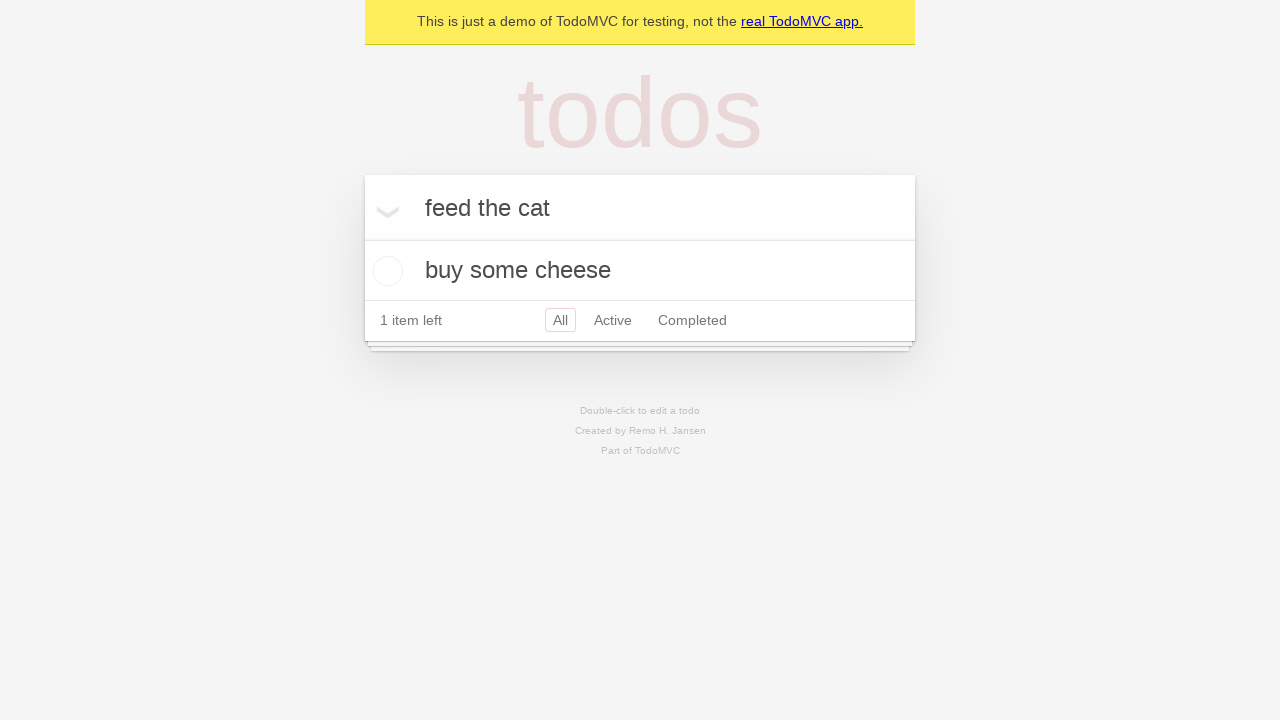

Pressed Enter to add second todo on internal:attr=[placeholder="What needs to be done?"i]
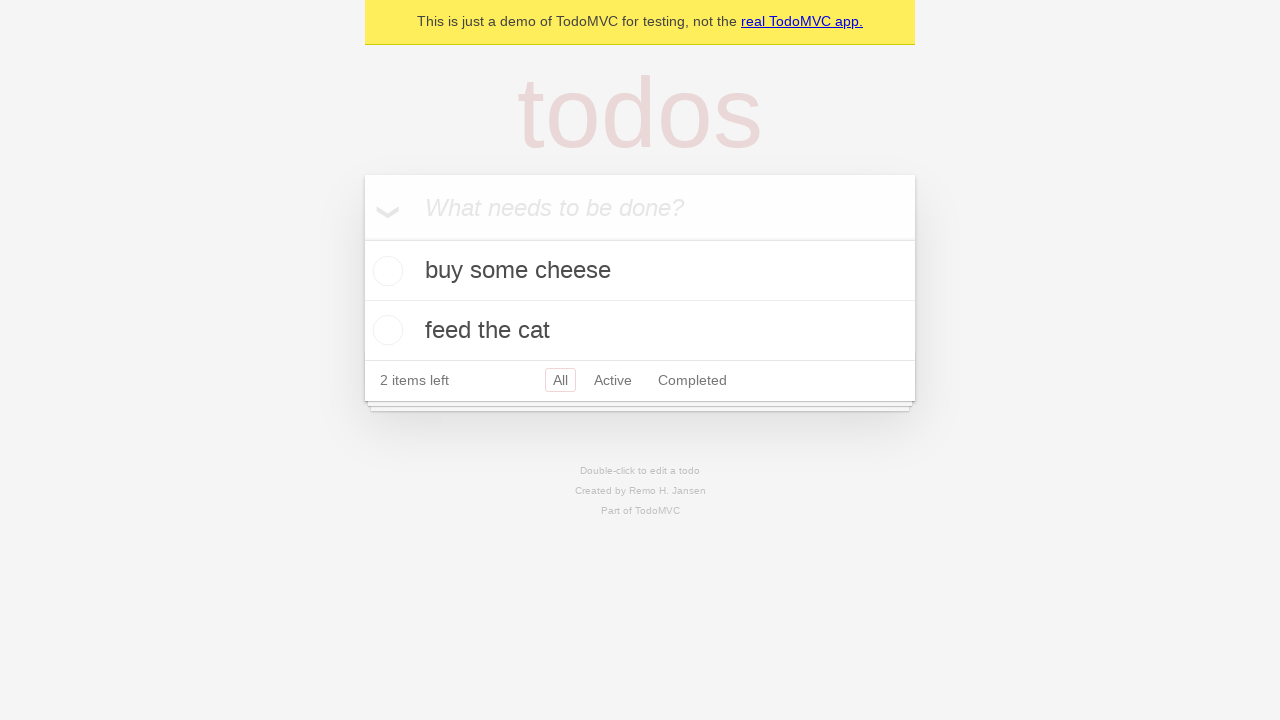

Filled input field with third todo 'book a doctors appointment' on internal:attr=[placeholder="What needs to be done?"i]
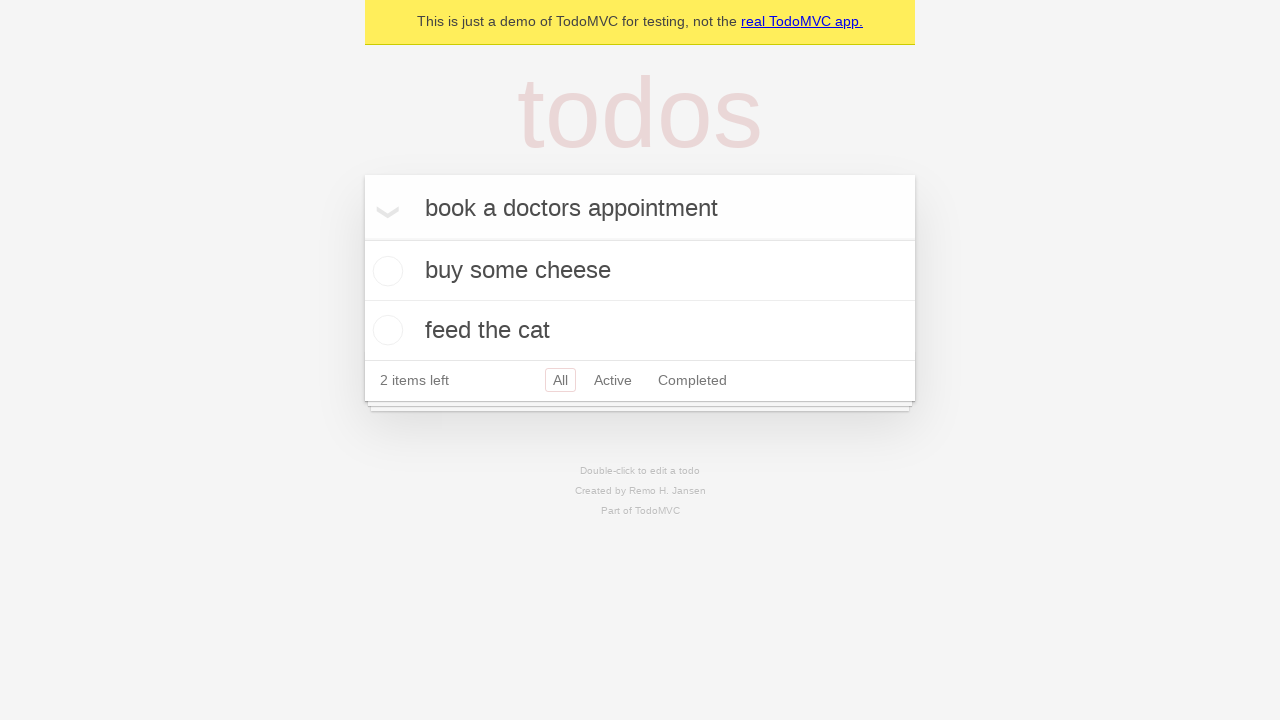

Pressed Enter to add third todo on internal:attr=[placeholder="What needs to be done?"i]
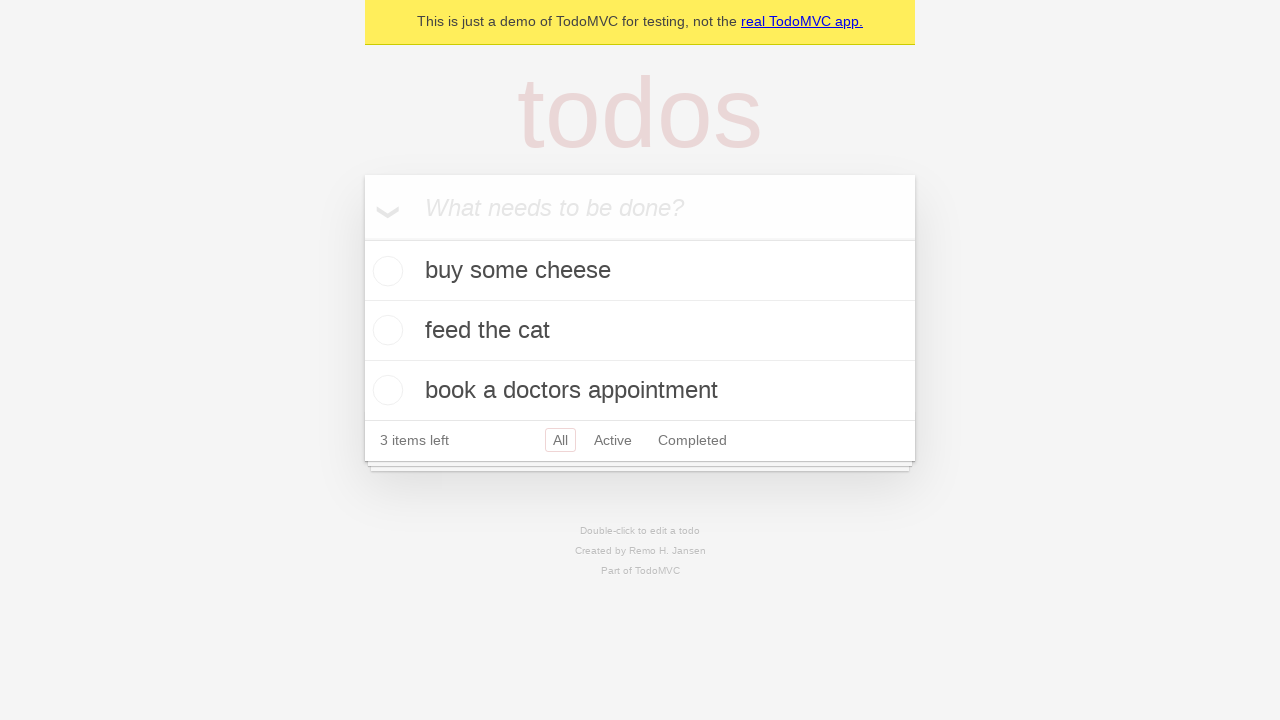

Double-clicked second todo item to enter edit mode at (640, 331) on internal:testid=[data-testid="todo-item"s] >> nth=1
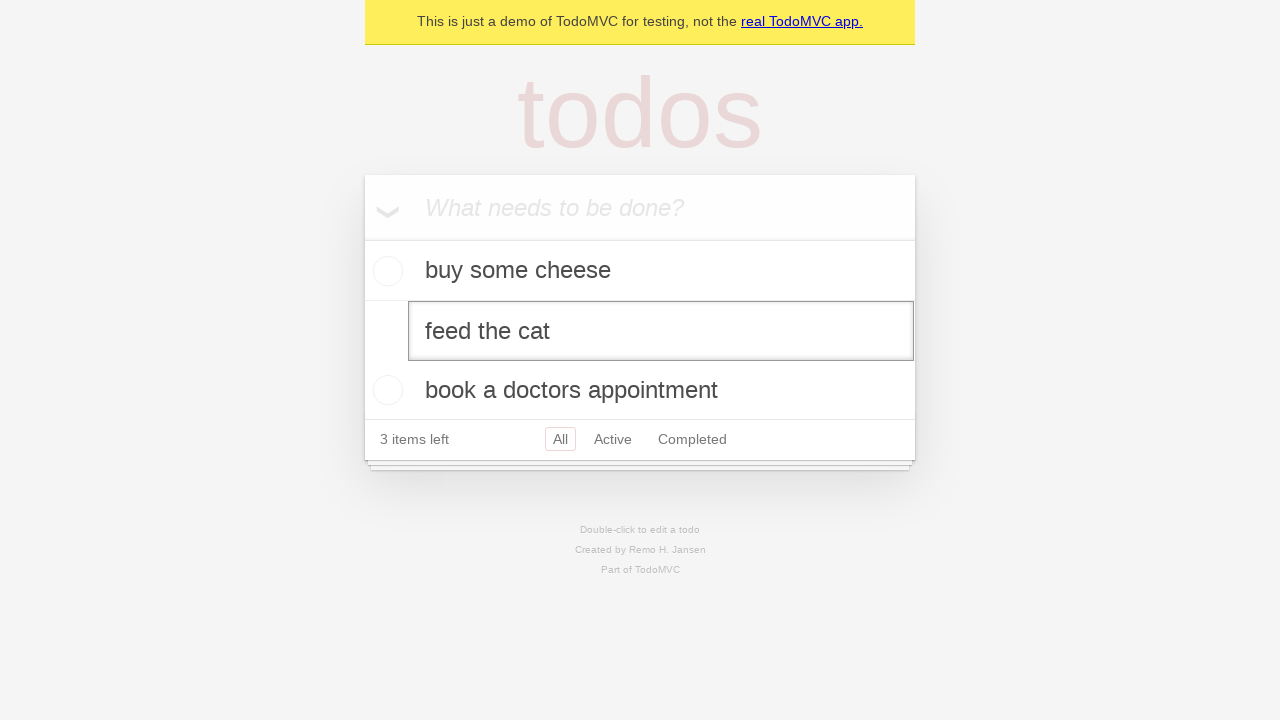

Filled edit textbox with updated todo text 'buy some sausages' on internal:testid=[data-testid="todo-item"s] >> nth=1 >> internal:role=textbox[nam
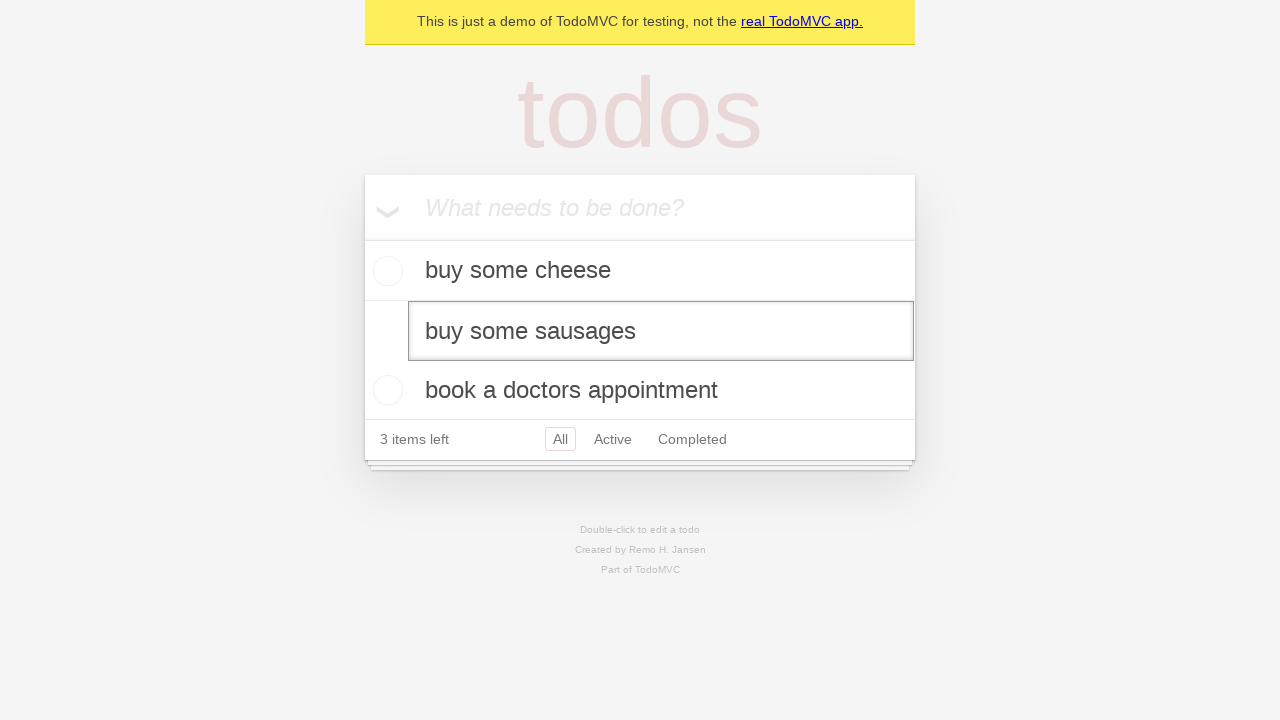

Dispatched blur event to save todo edits
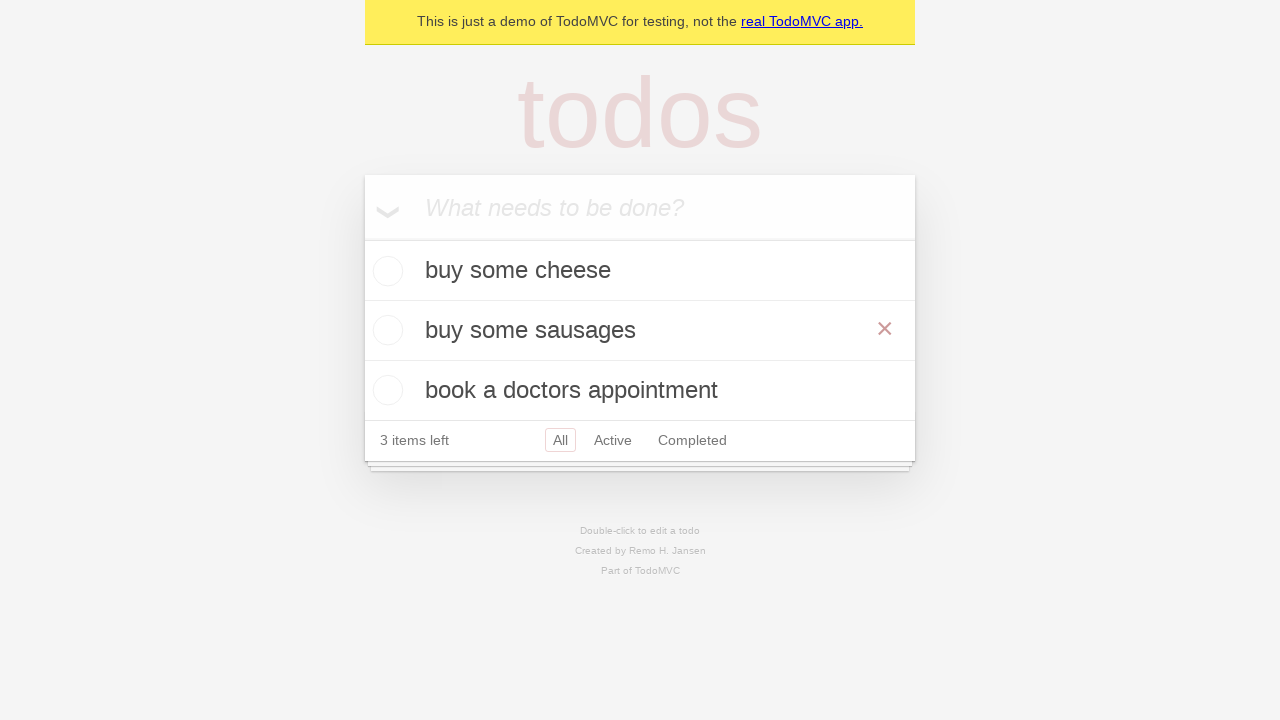

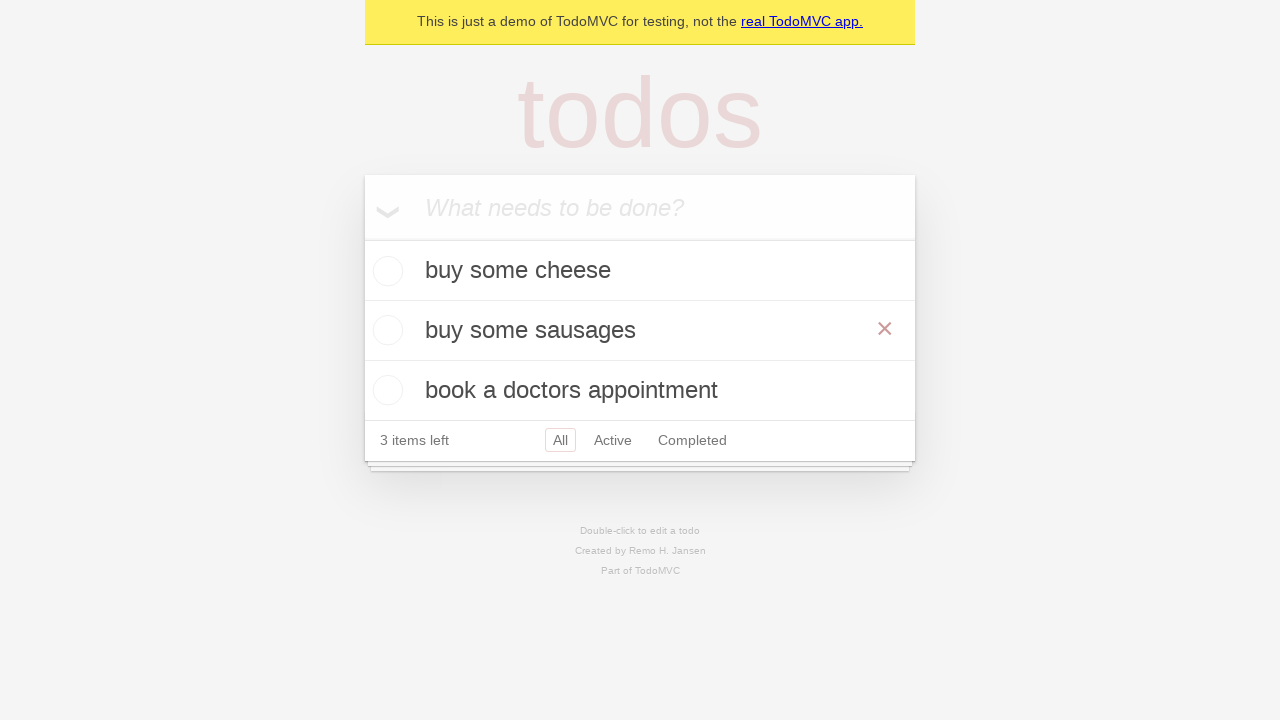